Downloads the first available file from the download page and verifies the download completes

Starting URL: https://the-internet.herokuapp.com/download

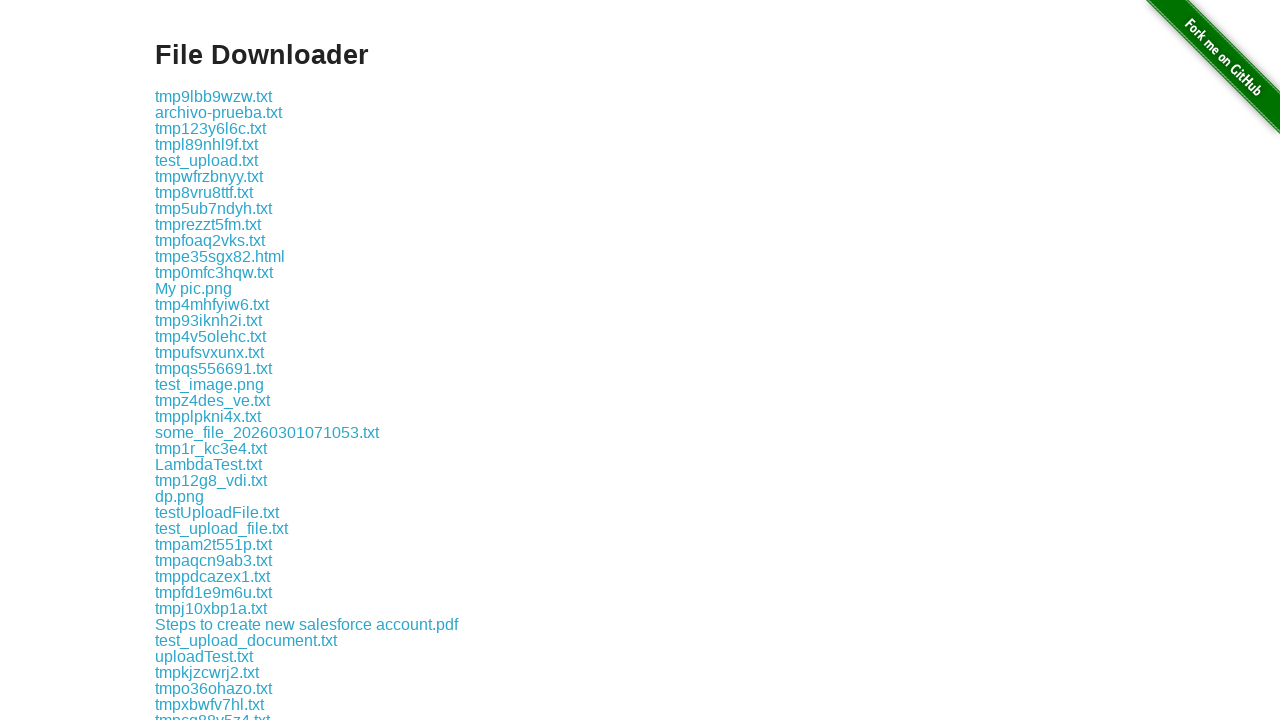

Waited for download links to load on the page
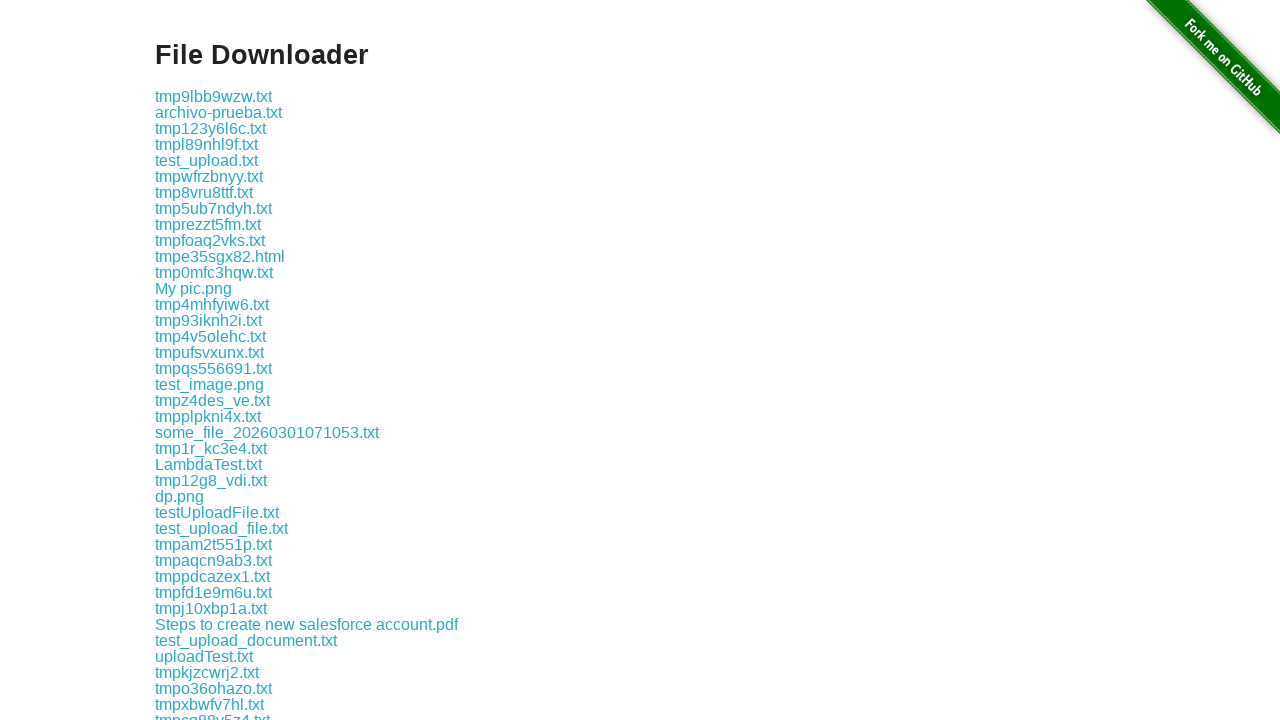

Clicked the first available file to download at (214, 96) on .example a >> nth=0
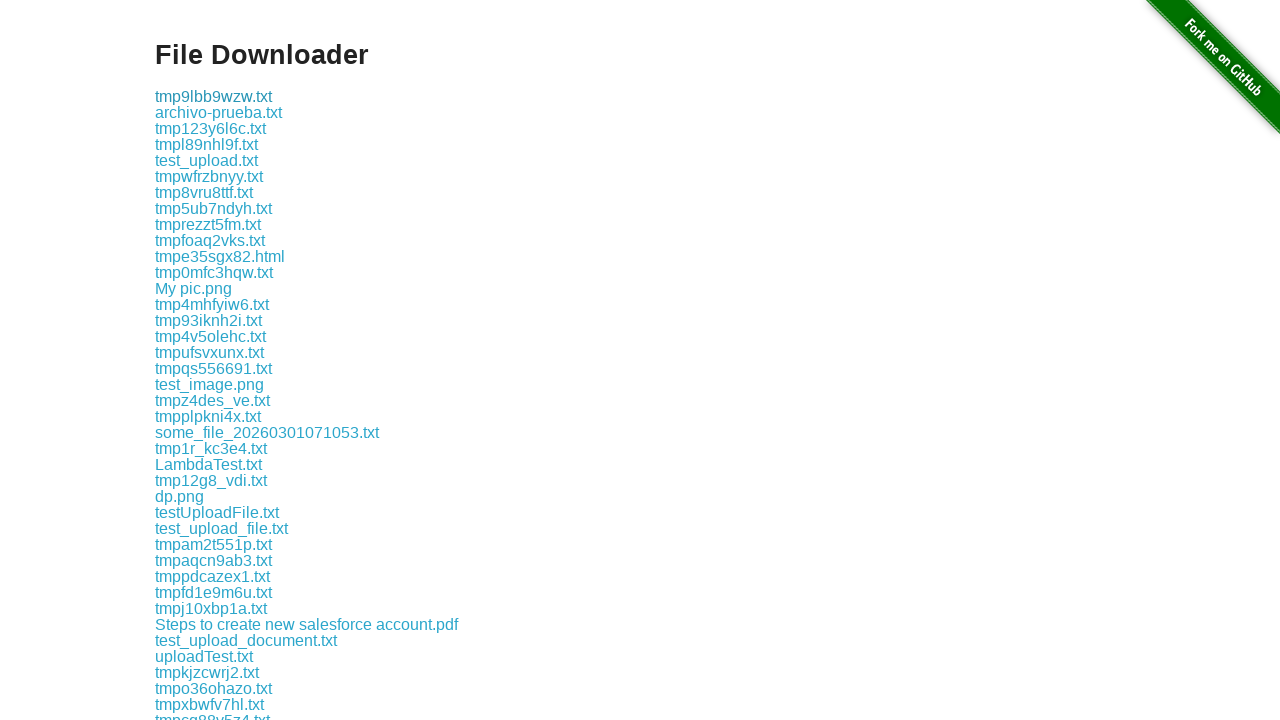

Verified that the download completed successfully with a valid filename
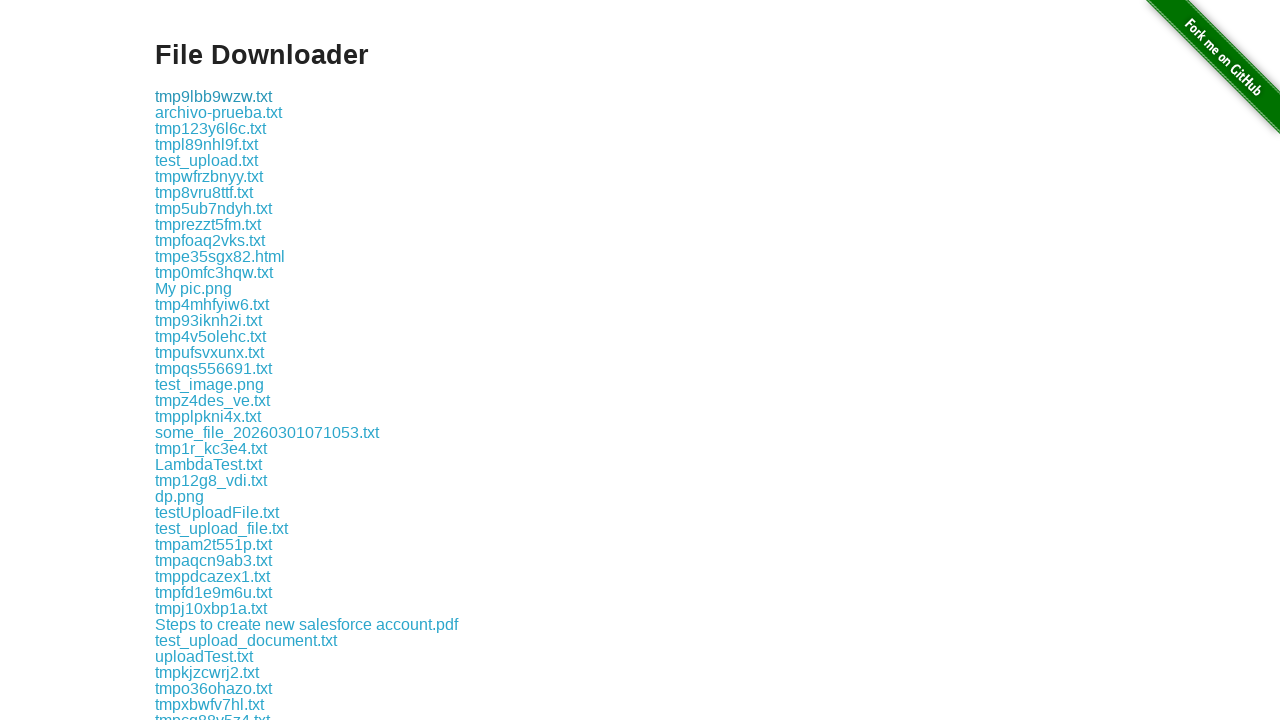

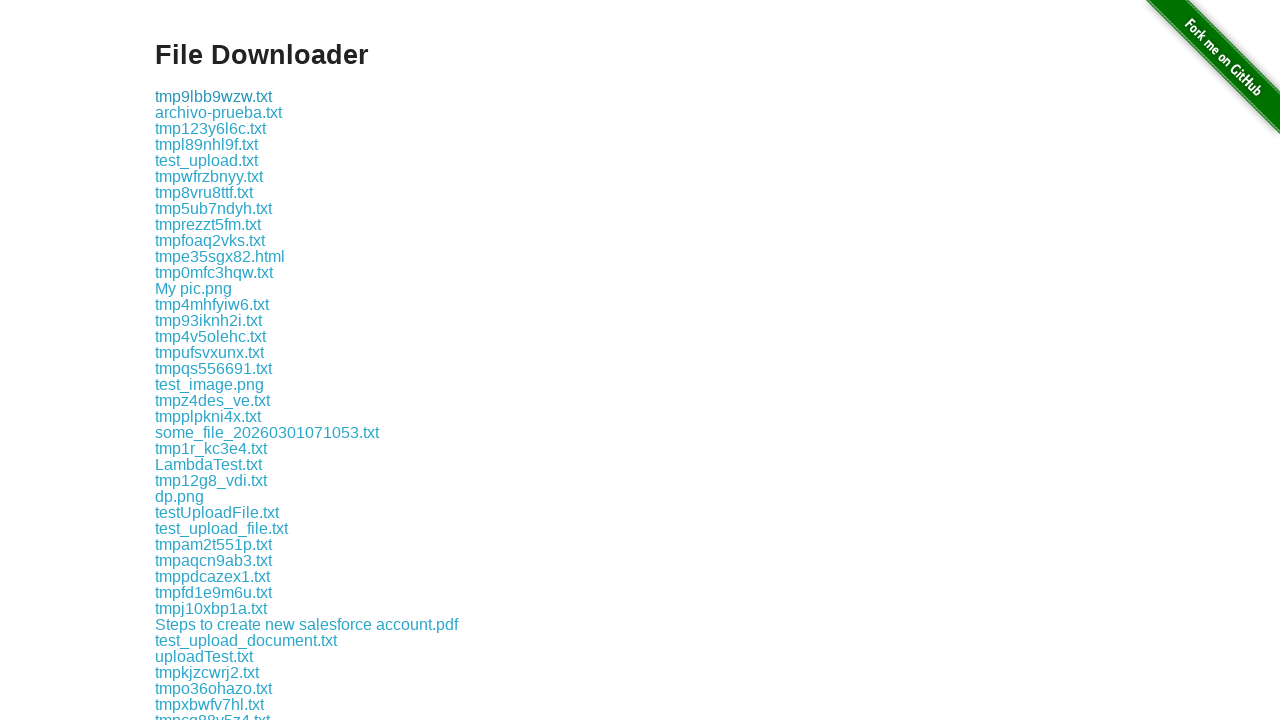